Tests focusing on an input element, pressing End key, and filling text

Starting URL: https://letcode.in/edit

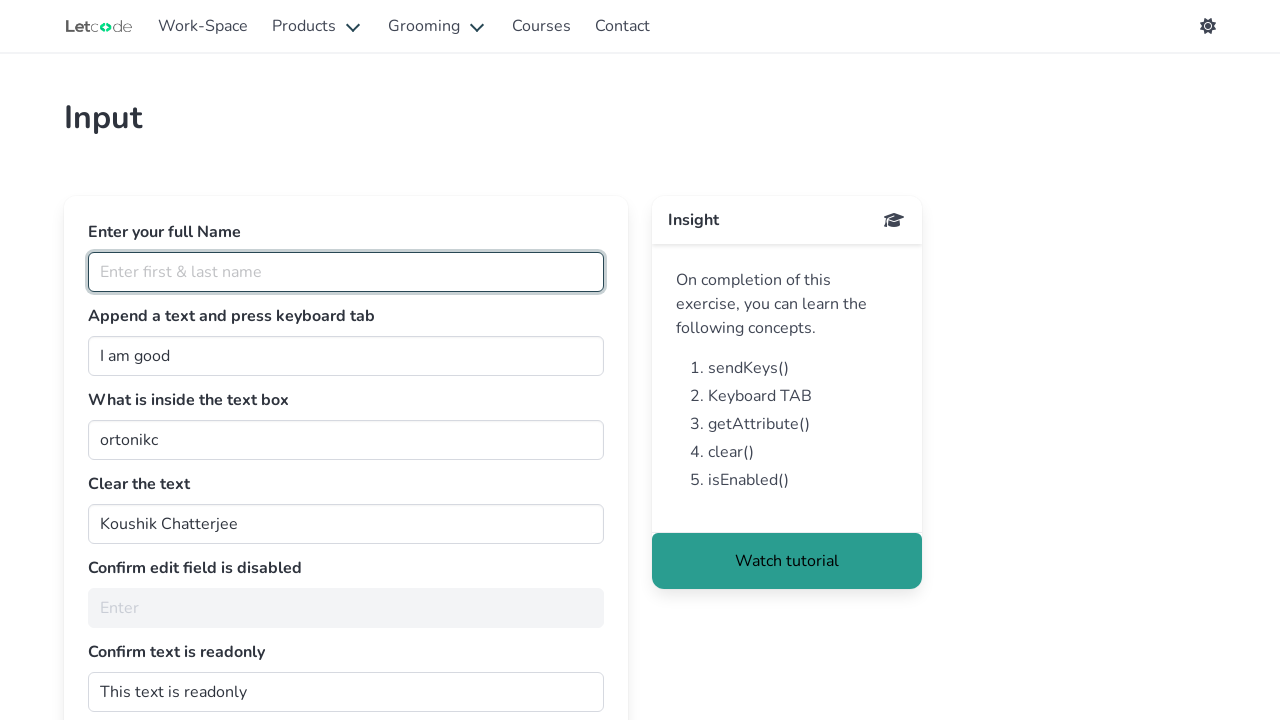

Focused on the join input field on #join
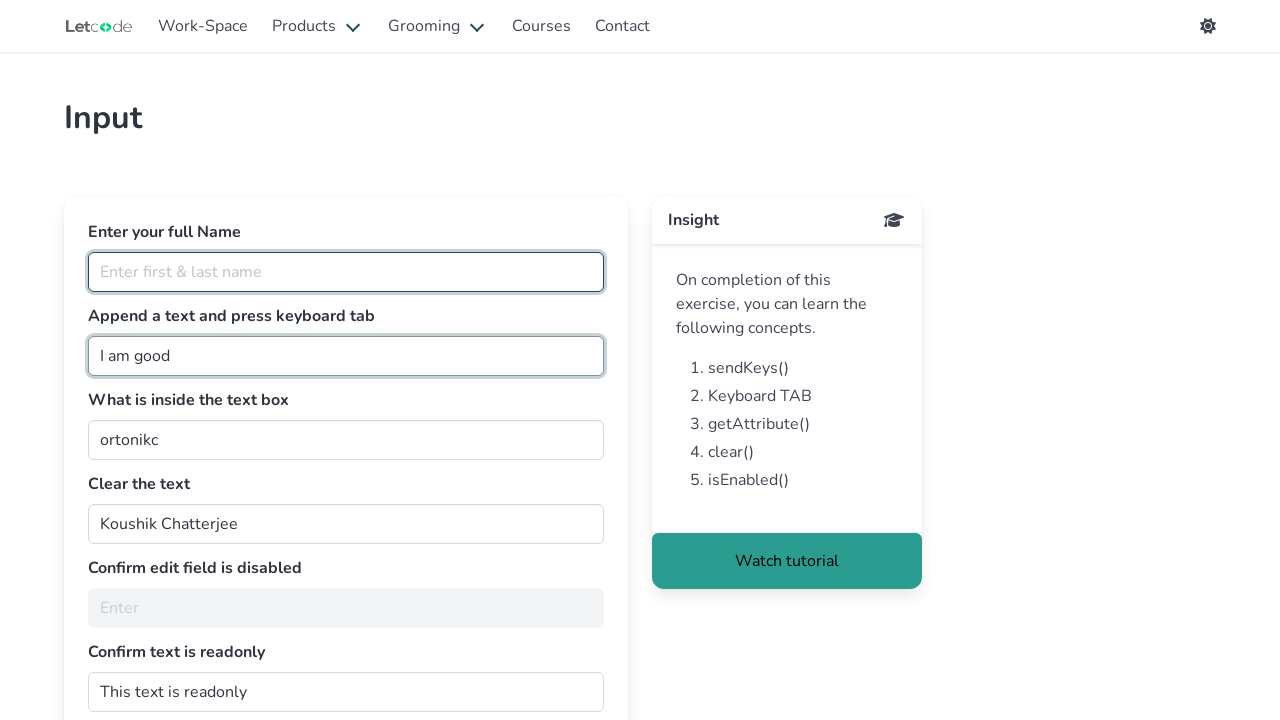

Pressed End key to move cursor to end of input
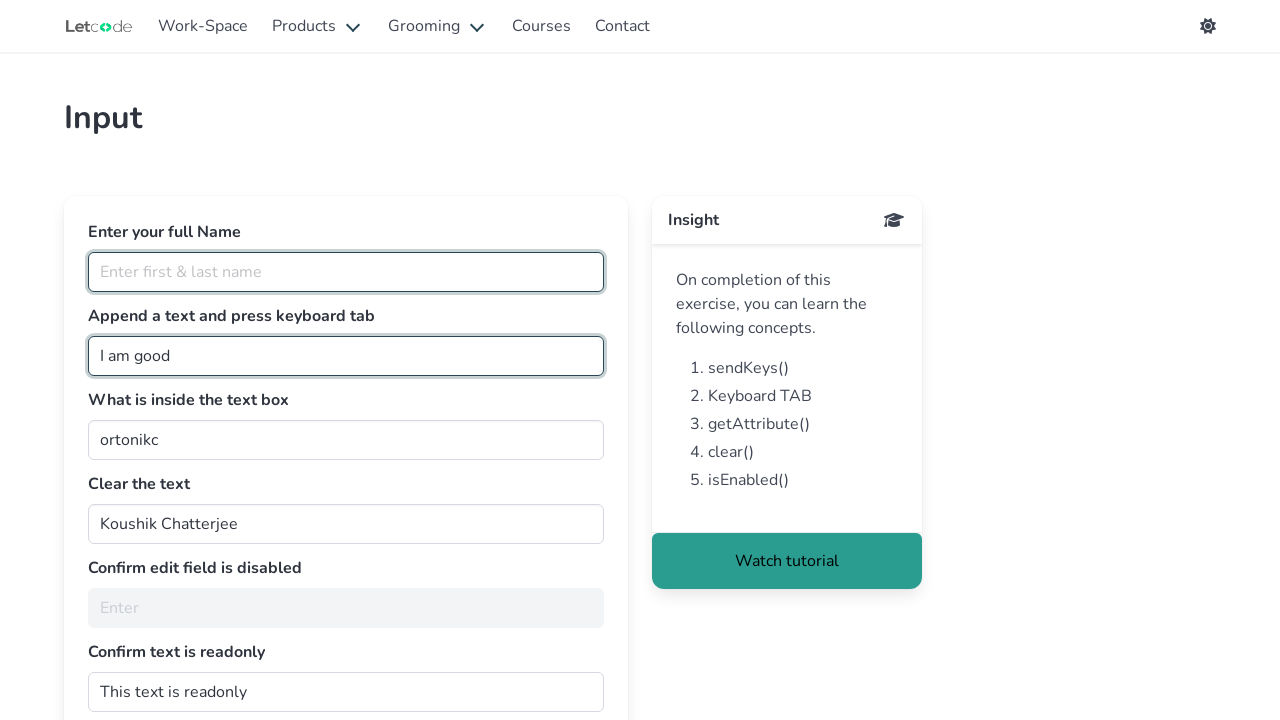

Filled join input field with 'I am a good person' on #join
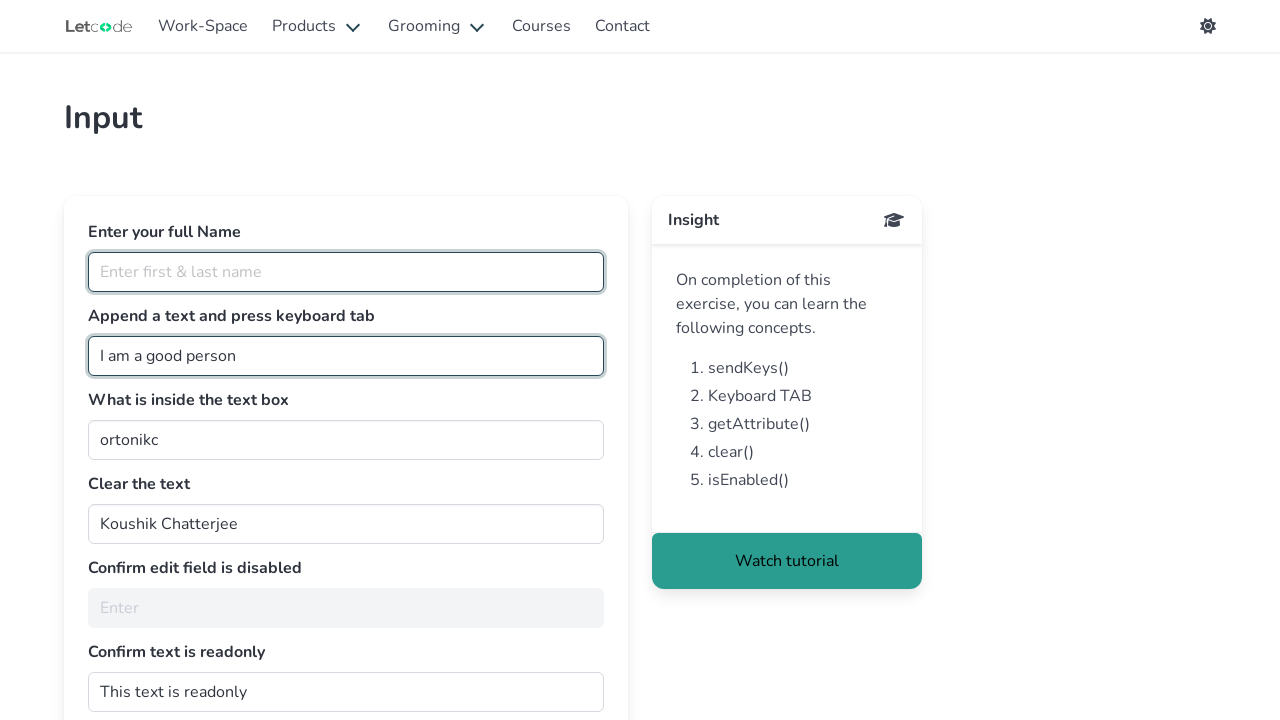

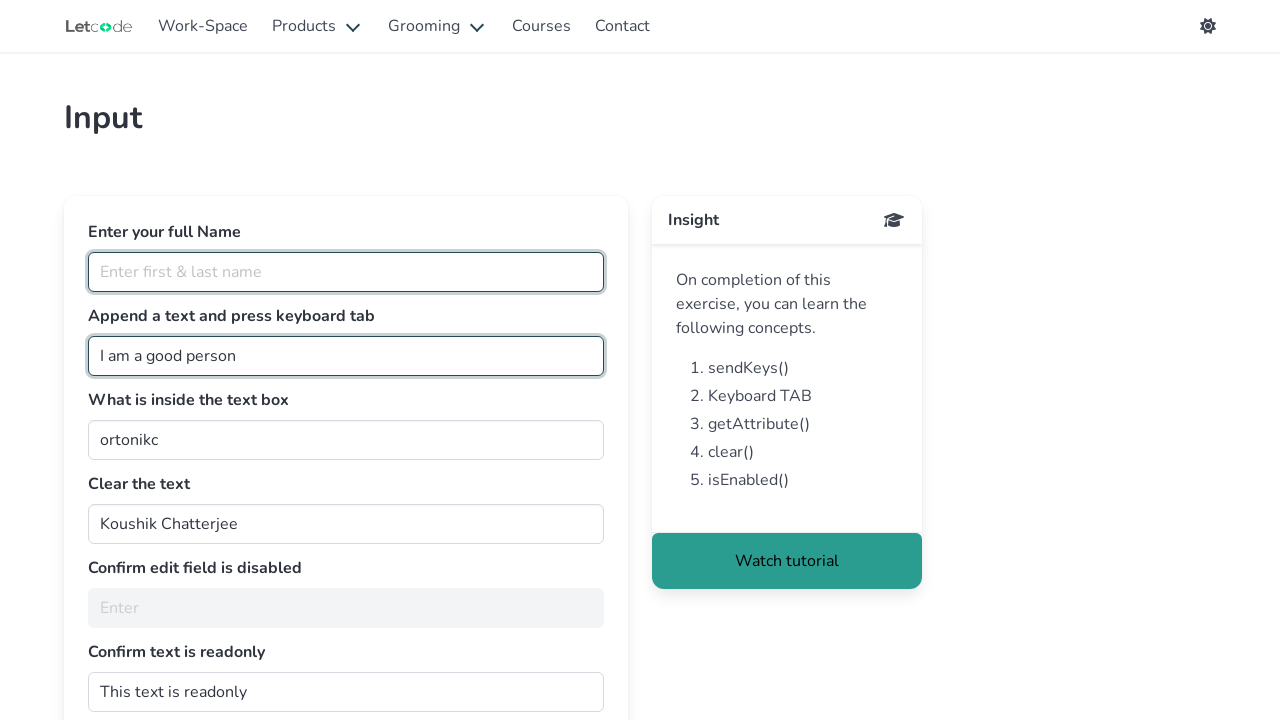